Navigates to the ZLTI website and verifies that the page loads successfully with navigation links present.

Starting URL: https://www.zlti.com/

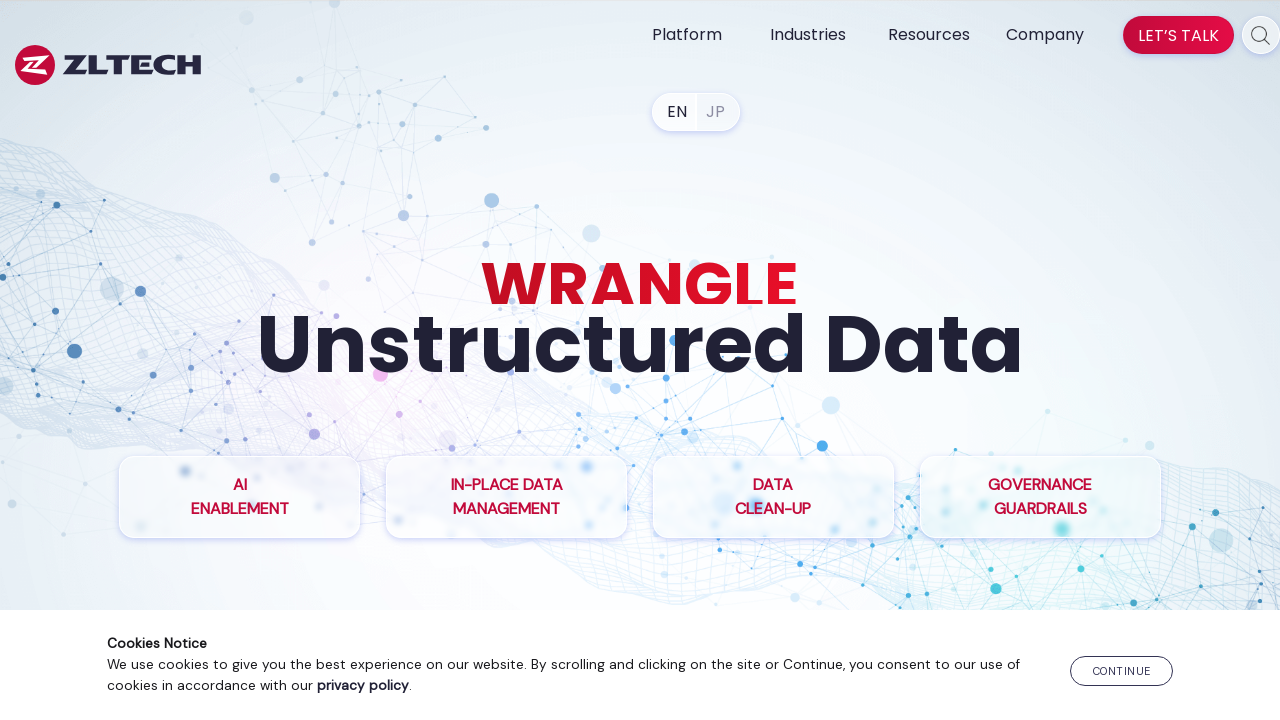

Navigated to https://www.zlti.com/
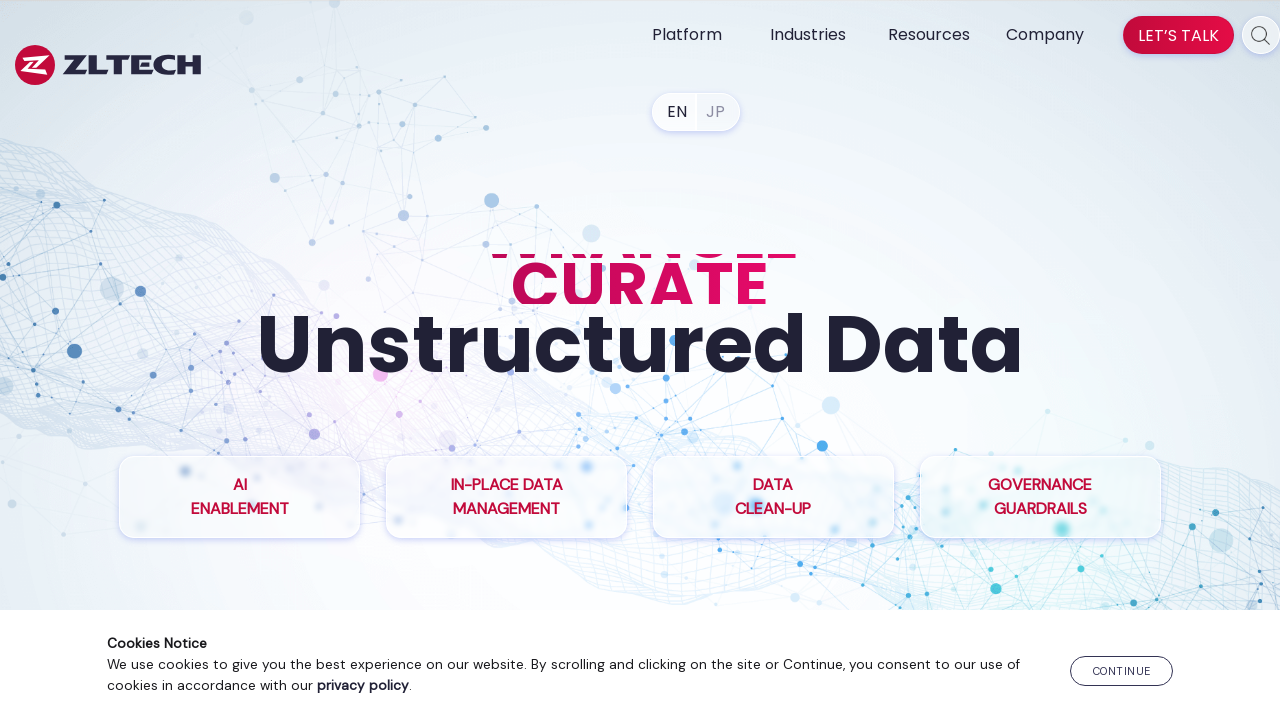

Page loaded and navigation links are present
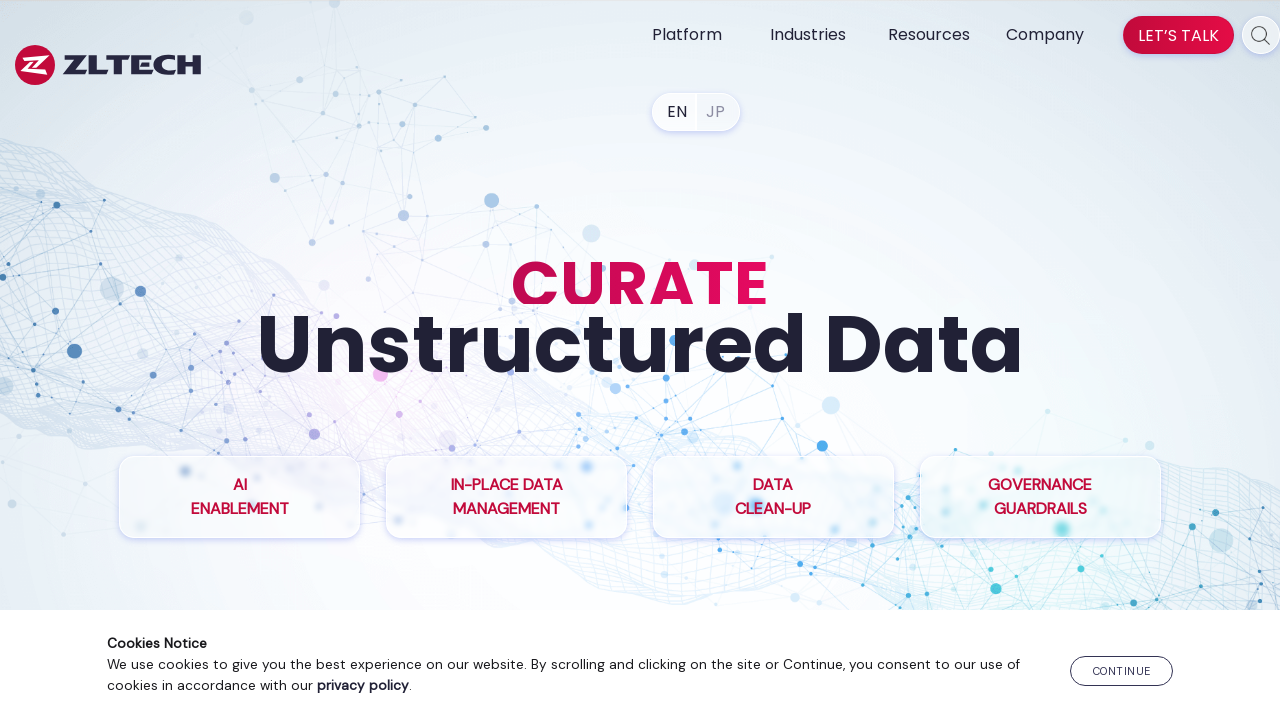

Located all anchor elements on the page
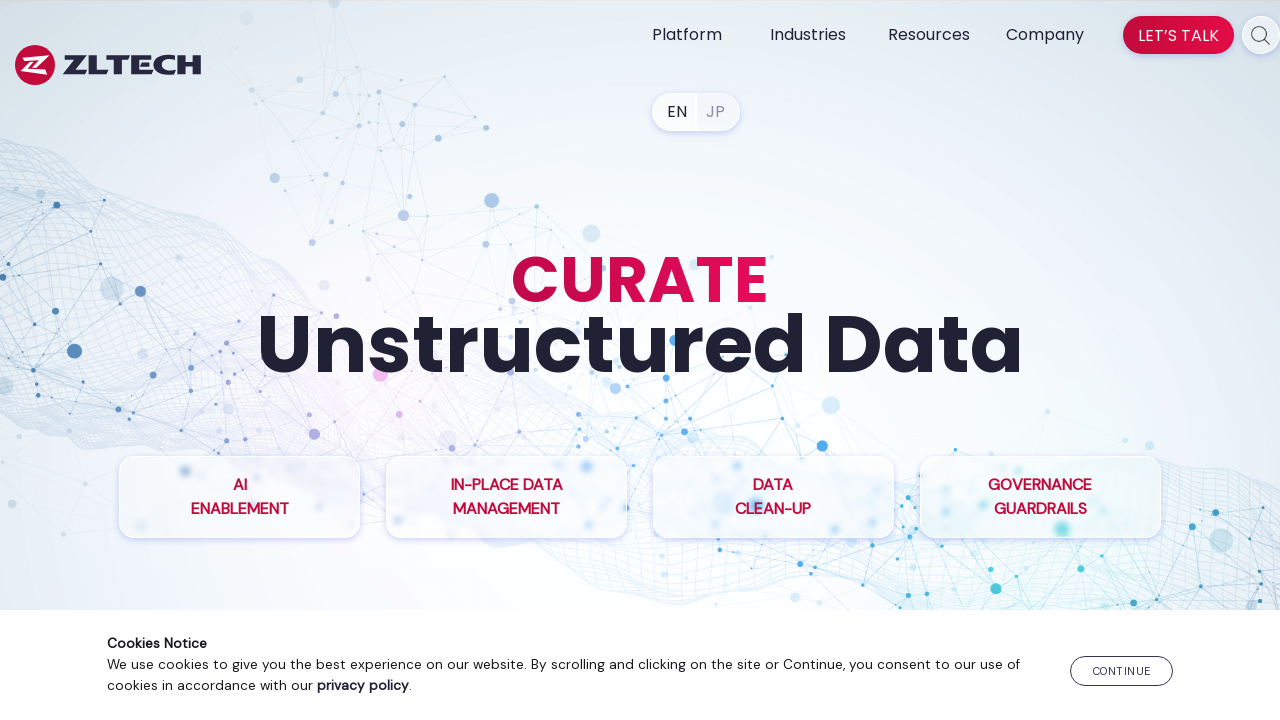

Verified page contains 79 navigation links
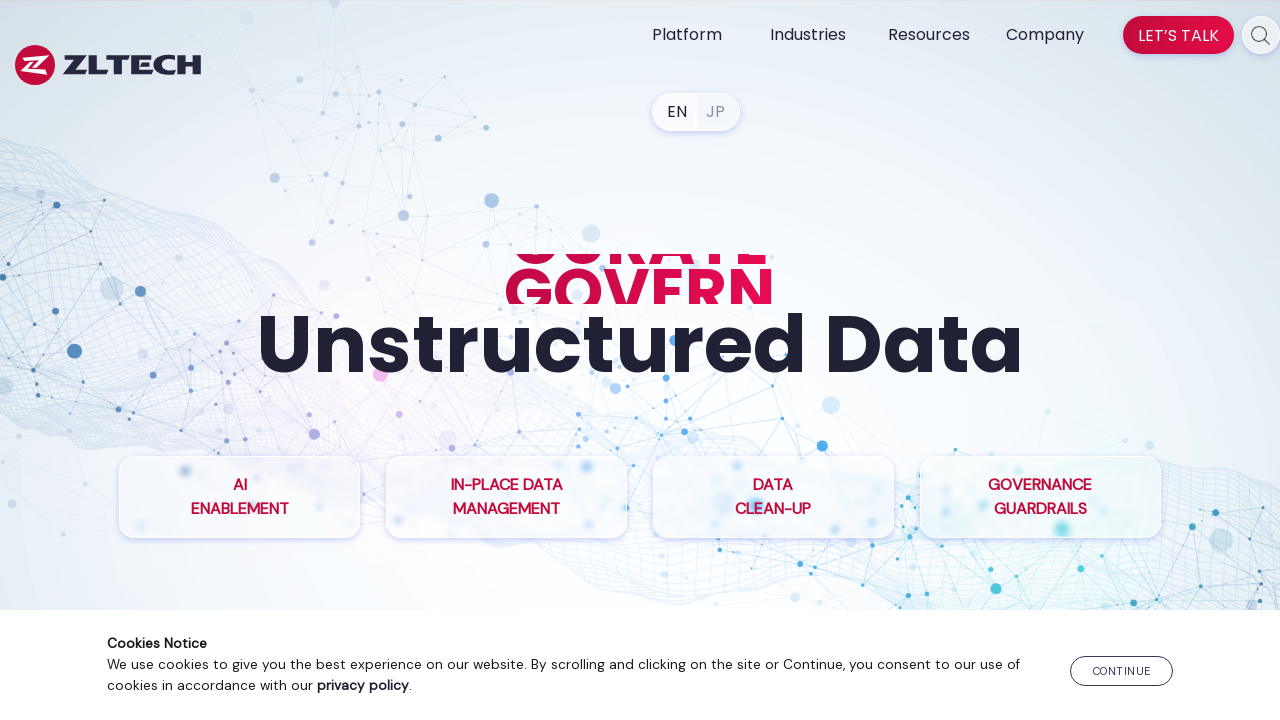

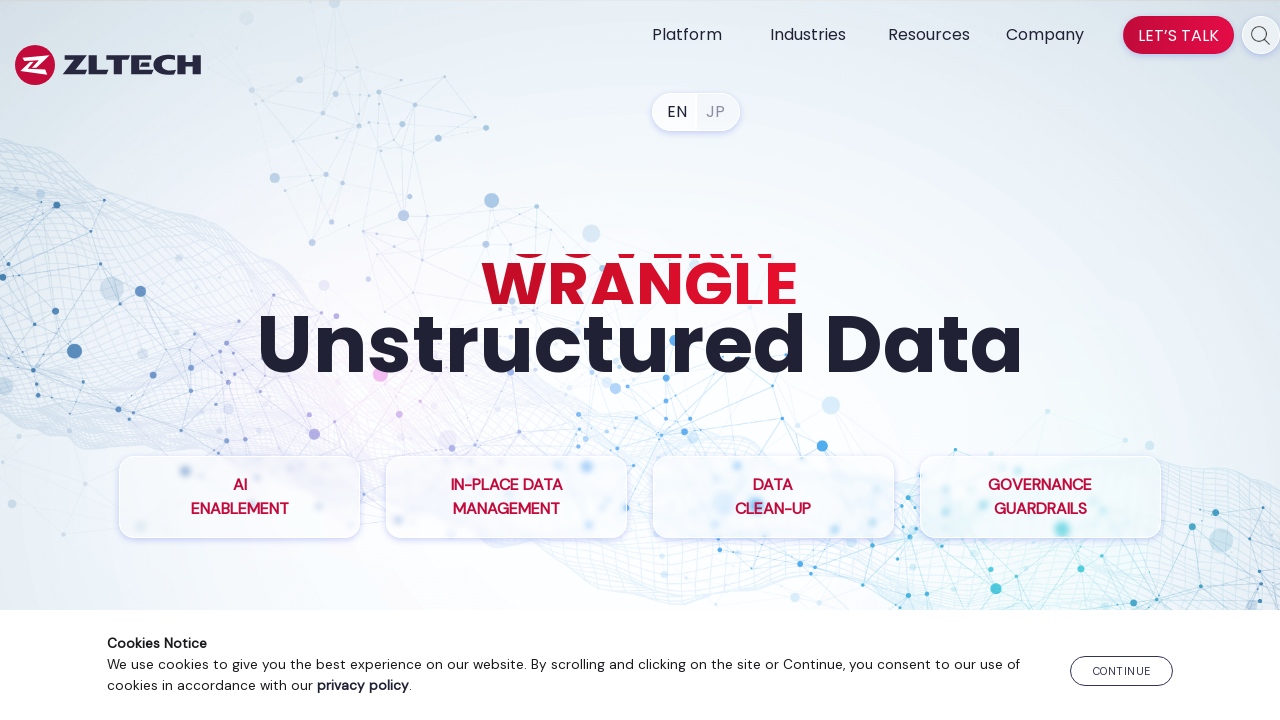